Tests error handling for irregular hours path by selecting "Yes" for irregular hours, entering invalid year data (letters instead of numbers), and verifying the form validation

Starting URL: https://www.gov.uk/calculate-your-holiday-entitlement

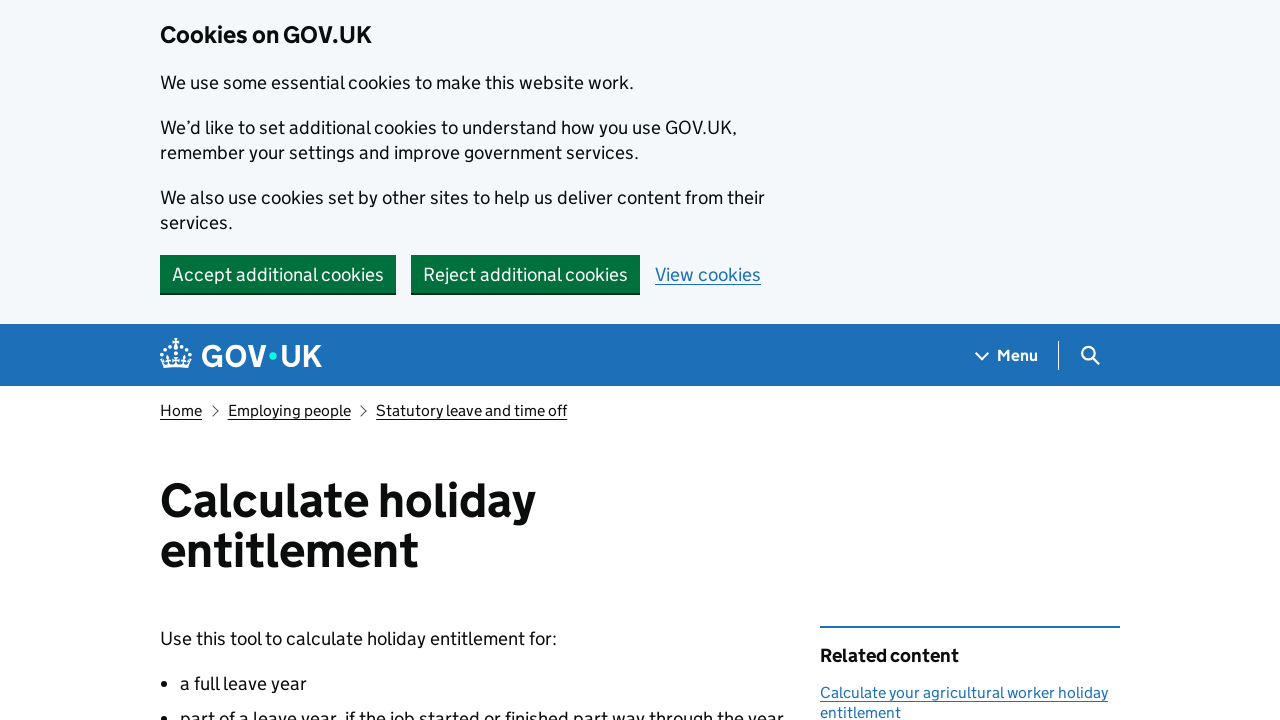

Clicked start button to begin the holiday entitlement form at (238, 360) on a[href="/calculate-your-holiday-entitlement/y"]
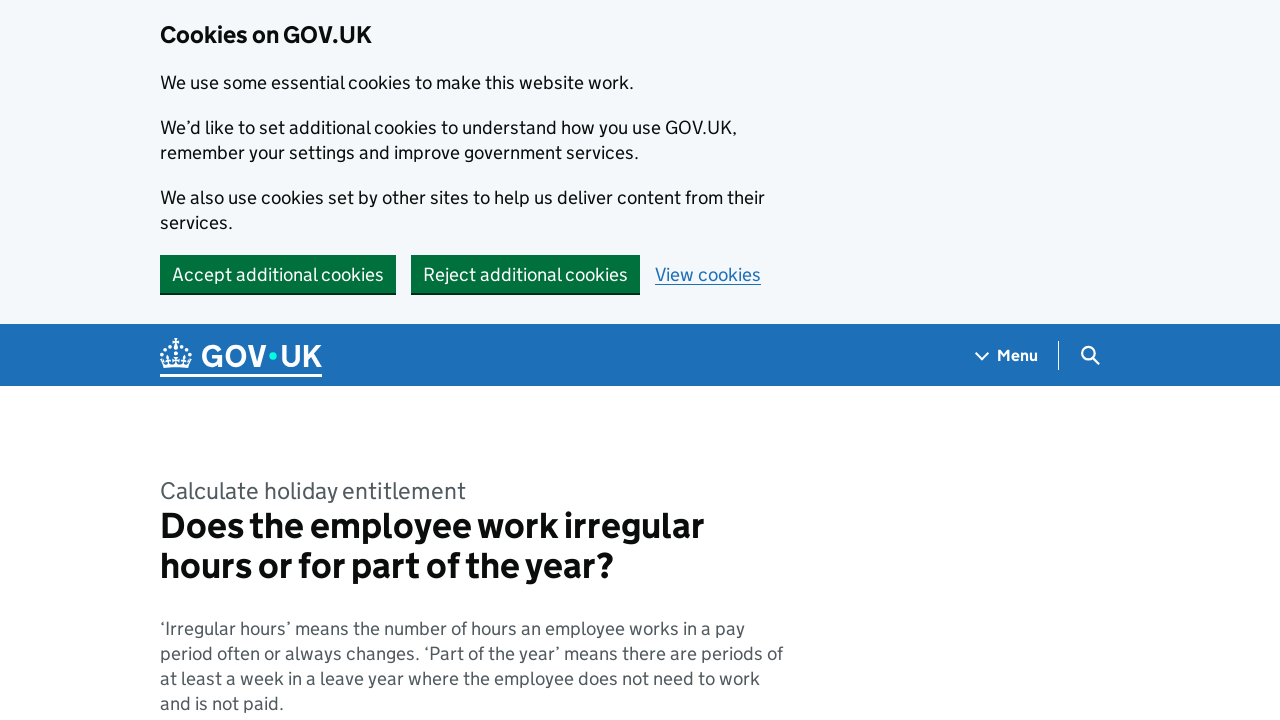

Page loaded with heading visible
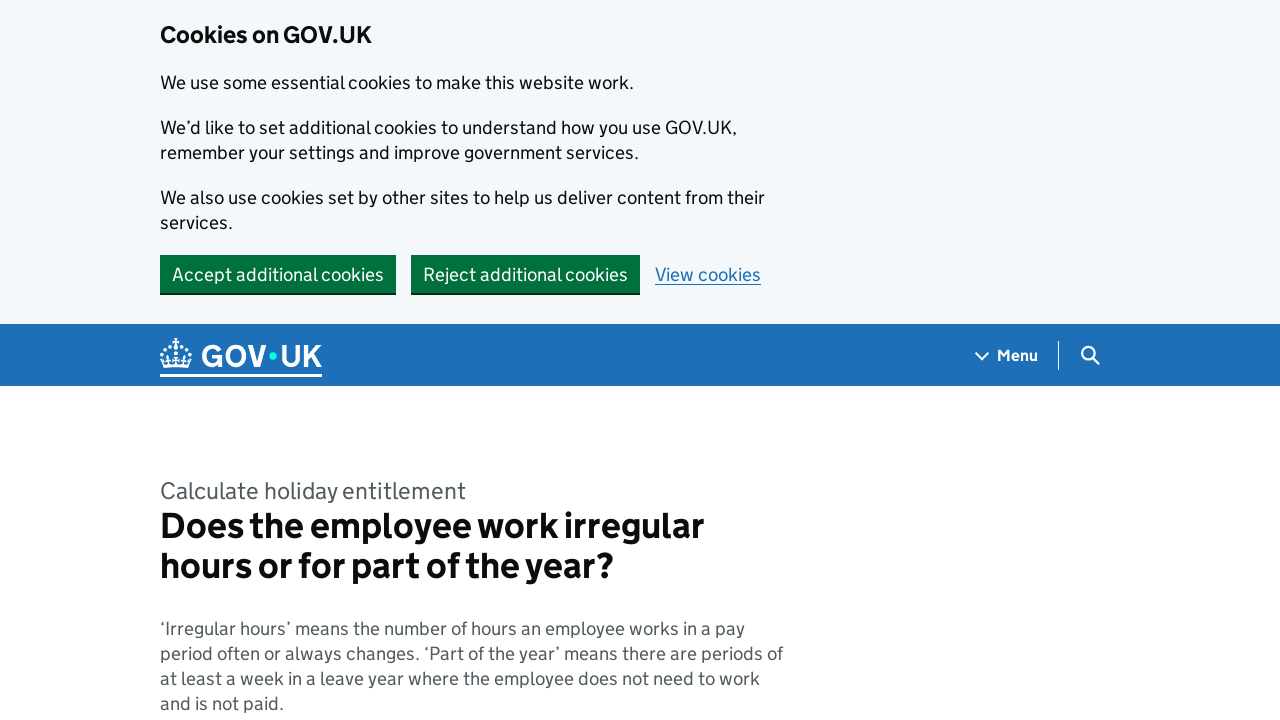

Selected 'Yes' for irregular hours question at (233, 360) on label[for="response-0"]
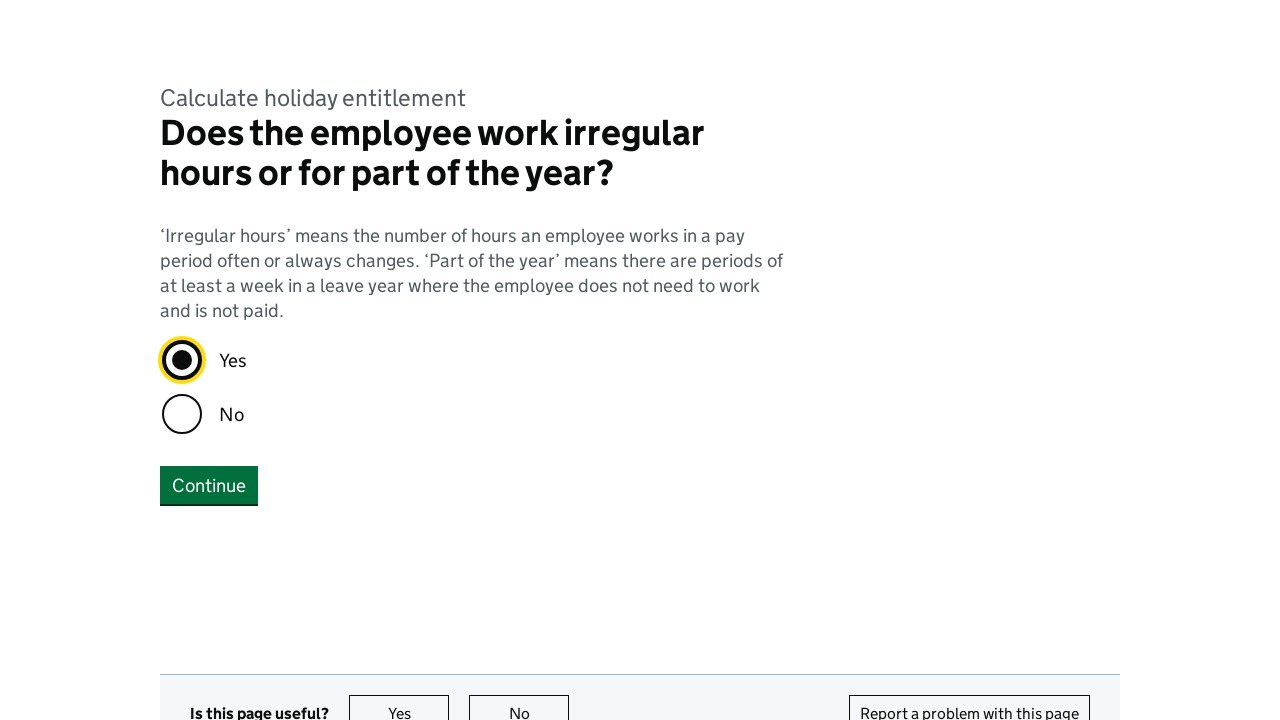

Clicked Continue button after selecting irregular hours at (209, 485) on button:has-text("Continue")
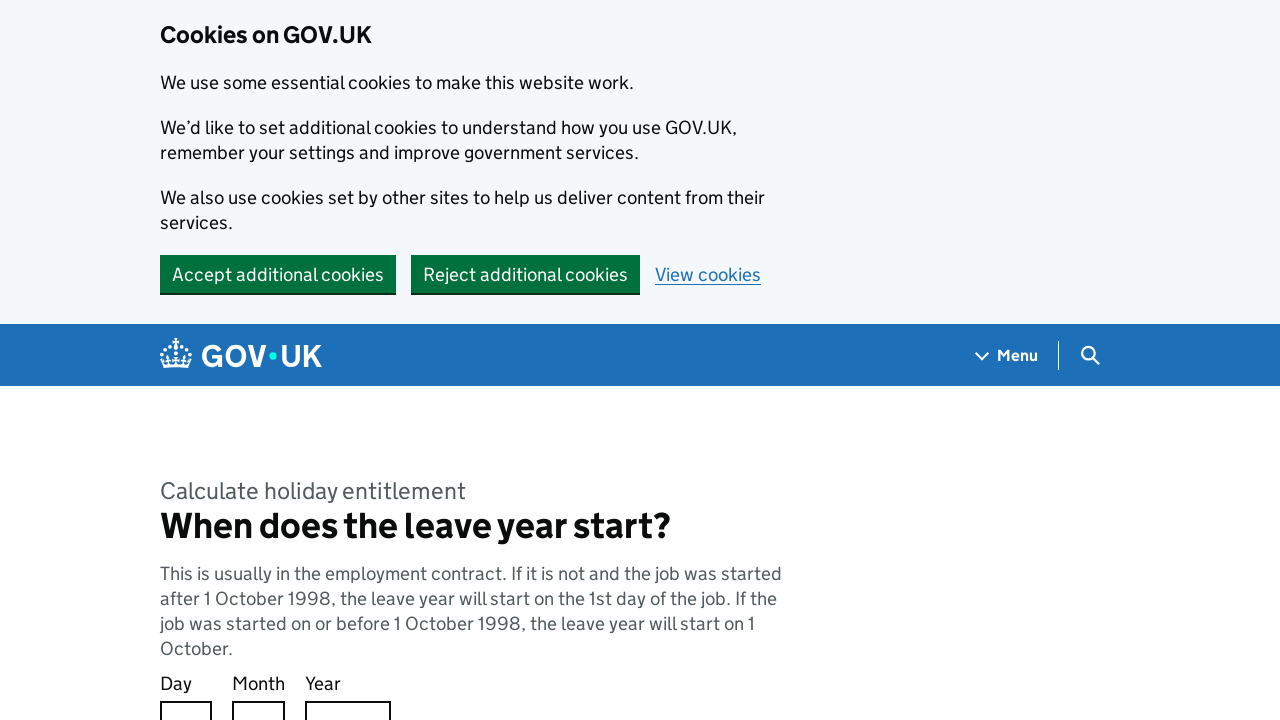

Next form page loaded after selecting irregular hours
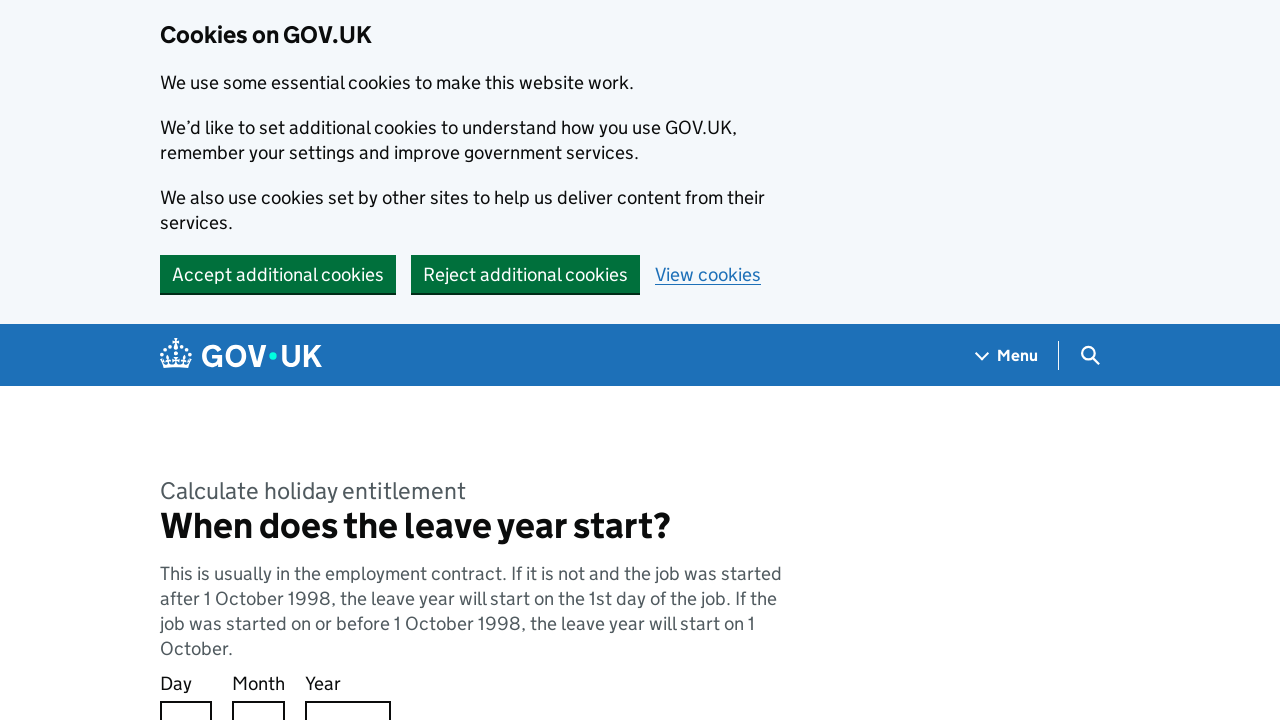

Entered '1' in first date field (day) on label[for="response-0"]
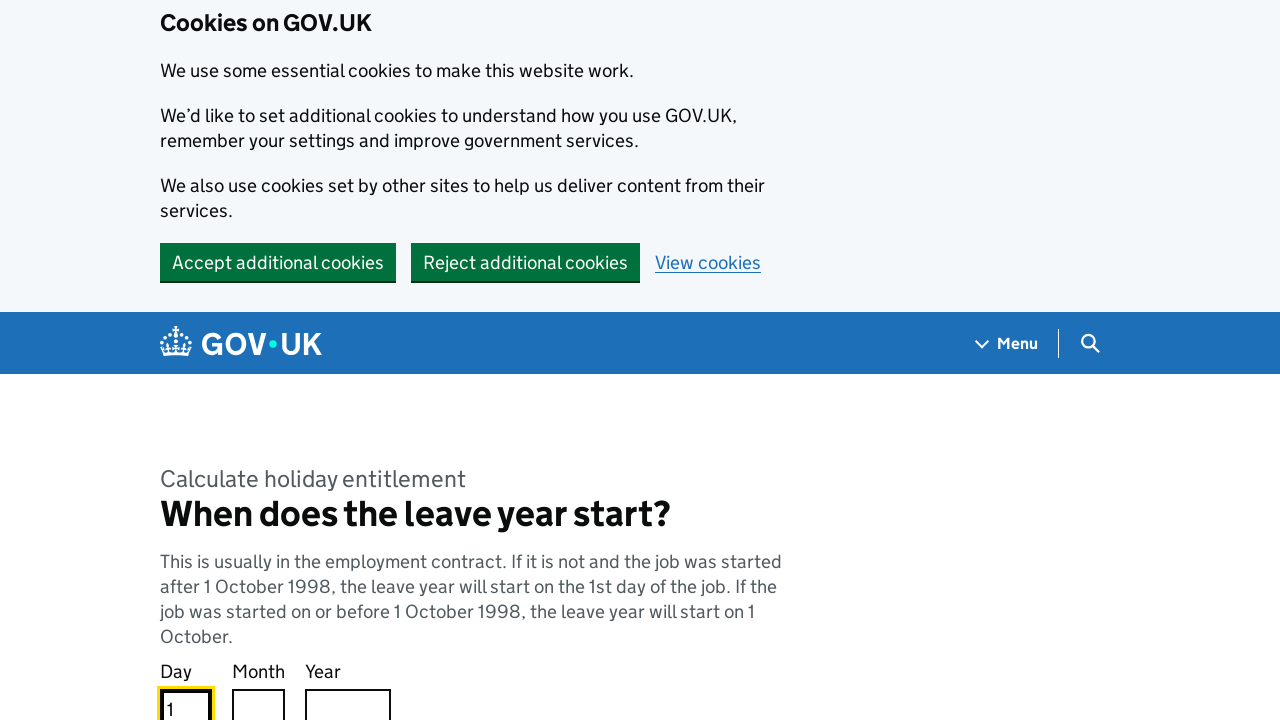

Entered '1' in second date field (month) on label[for="response-1"]
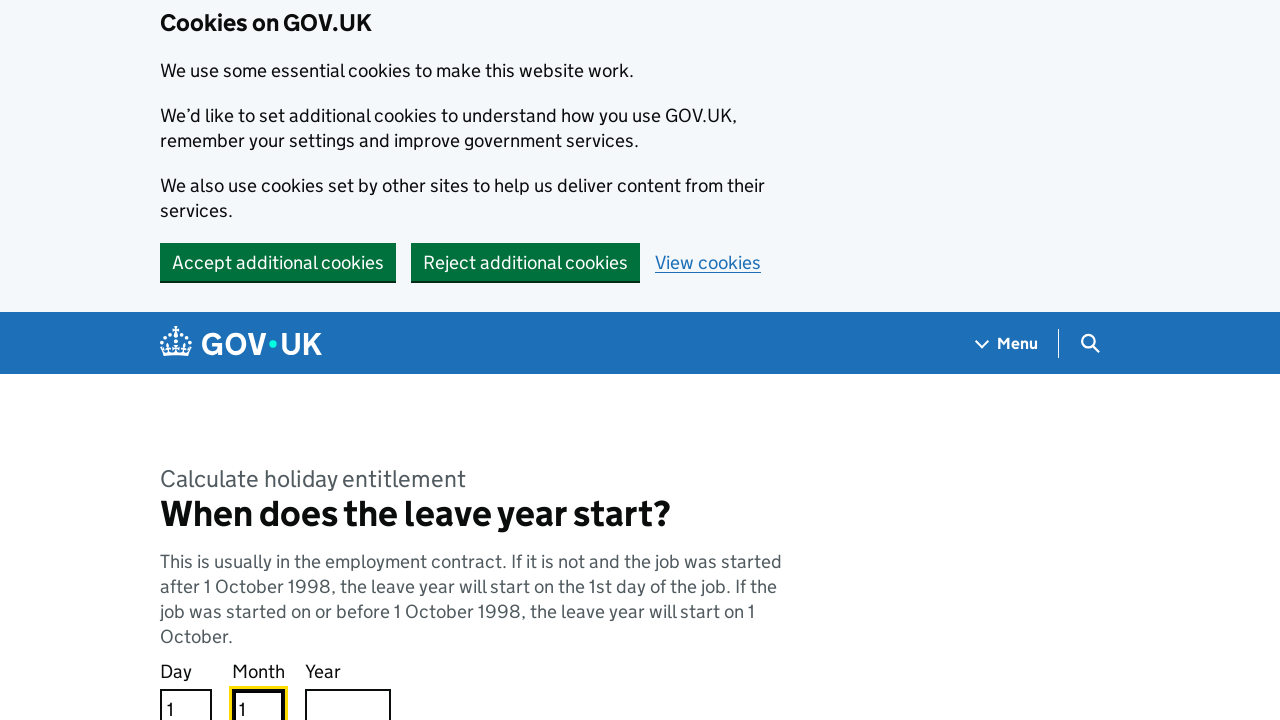

Entered invalid year data 'eeeeee' (letters instead of numbers) in year field on label[for="response-2"]
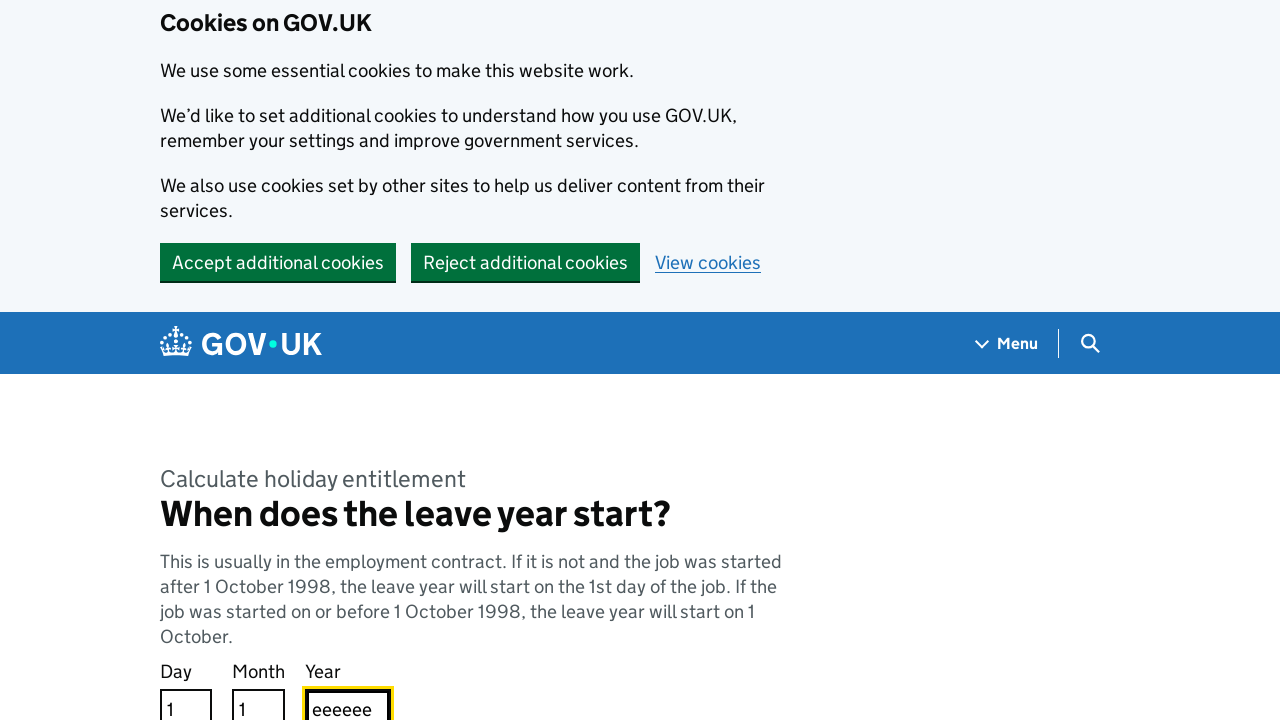

Clicked Continue button with invalid year data at (209, 360) on button:has-text("Continue")
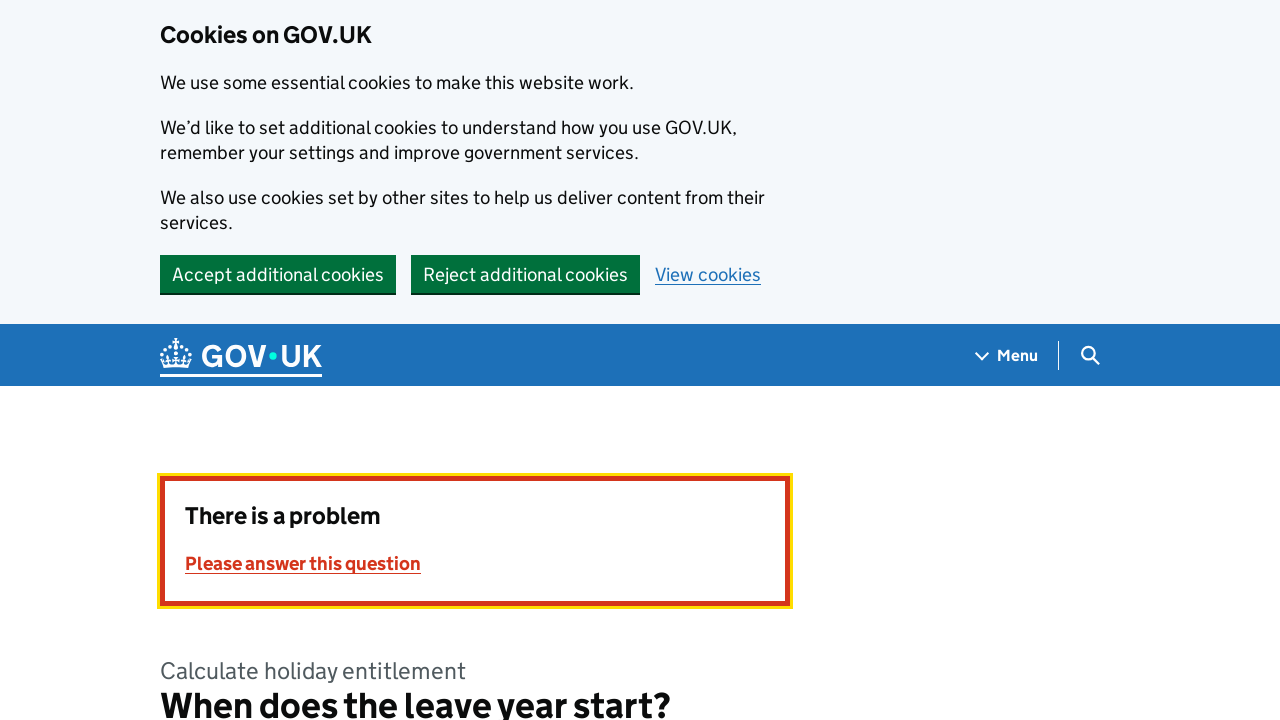

Form validation error summary appeared, confirming invalid year data was rejected
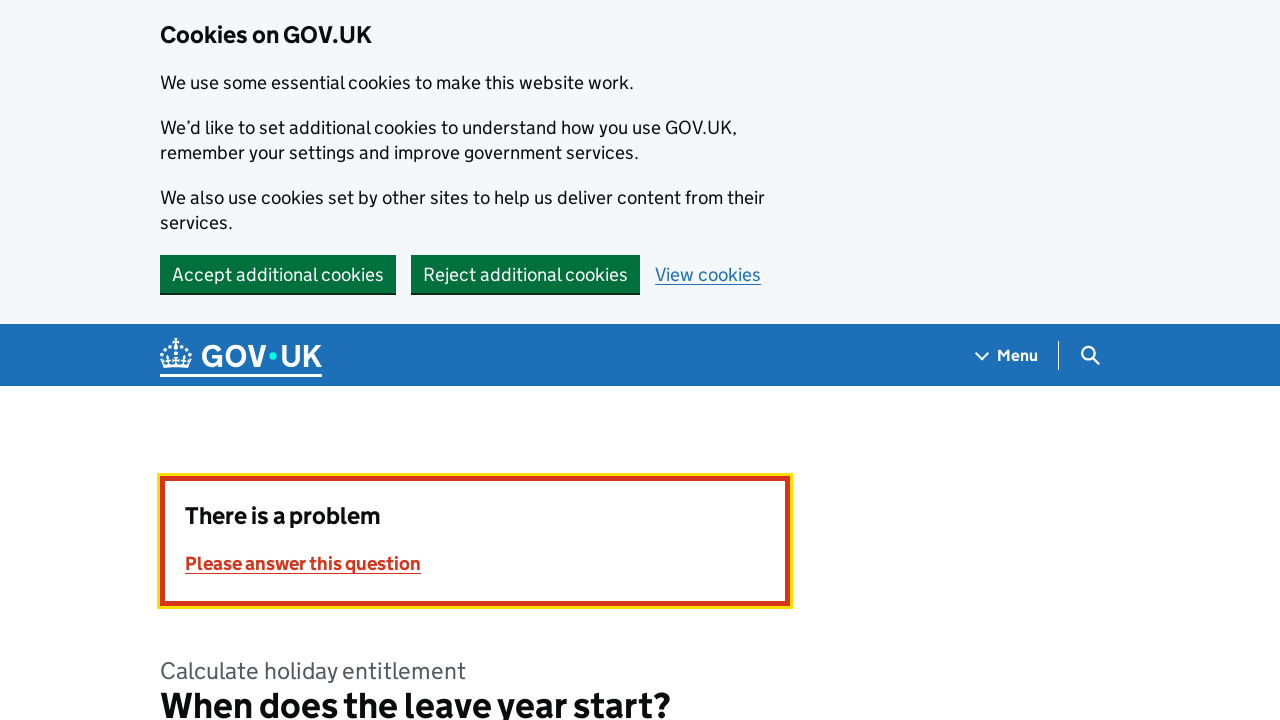

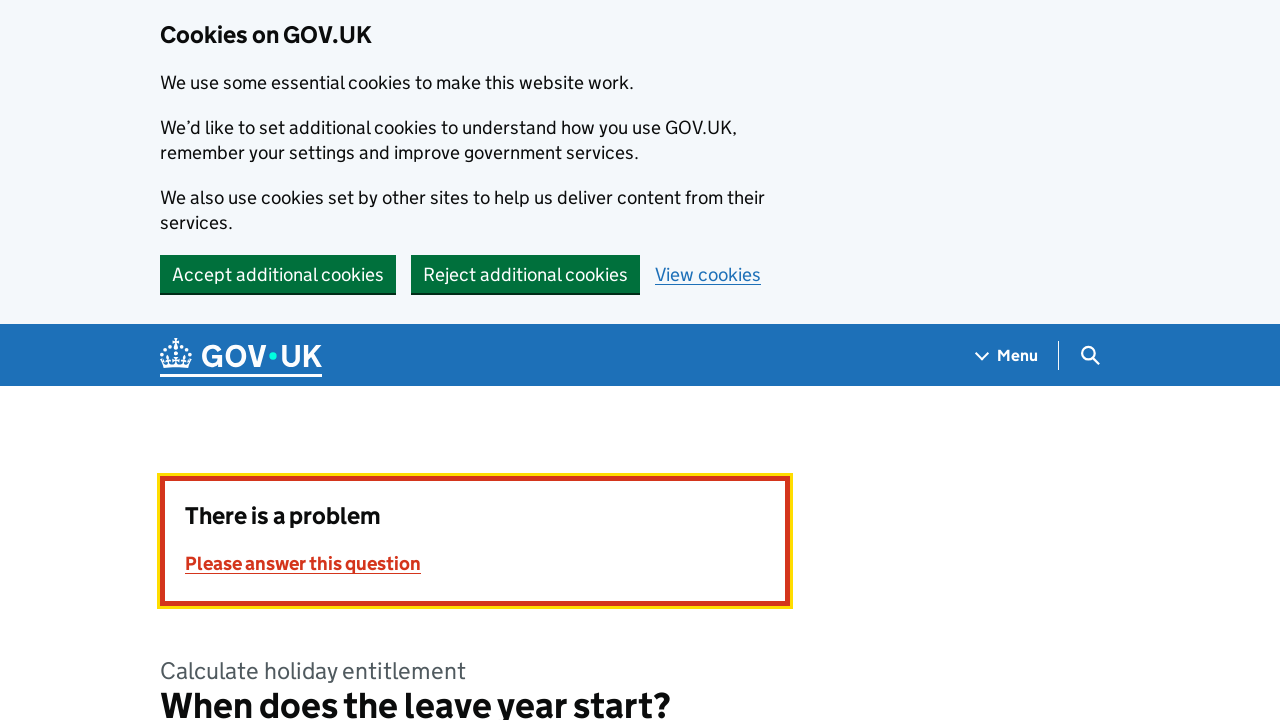